Tests the dynamic controls page by clicking the Remove button, waiting for the loading bar to disappear, and verifying the checkbox is removed and the "It's gone!" message is displayed.

Starting URL: https://practice.cydeo.com/dynamic_controls

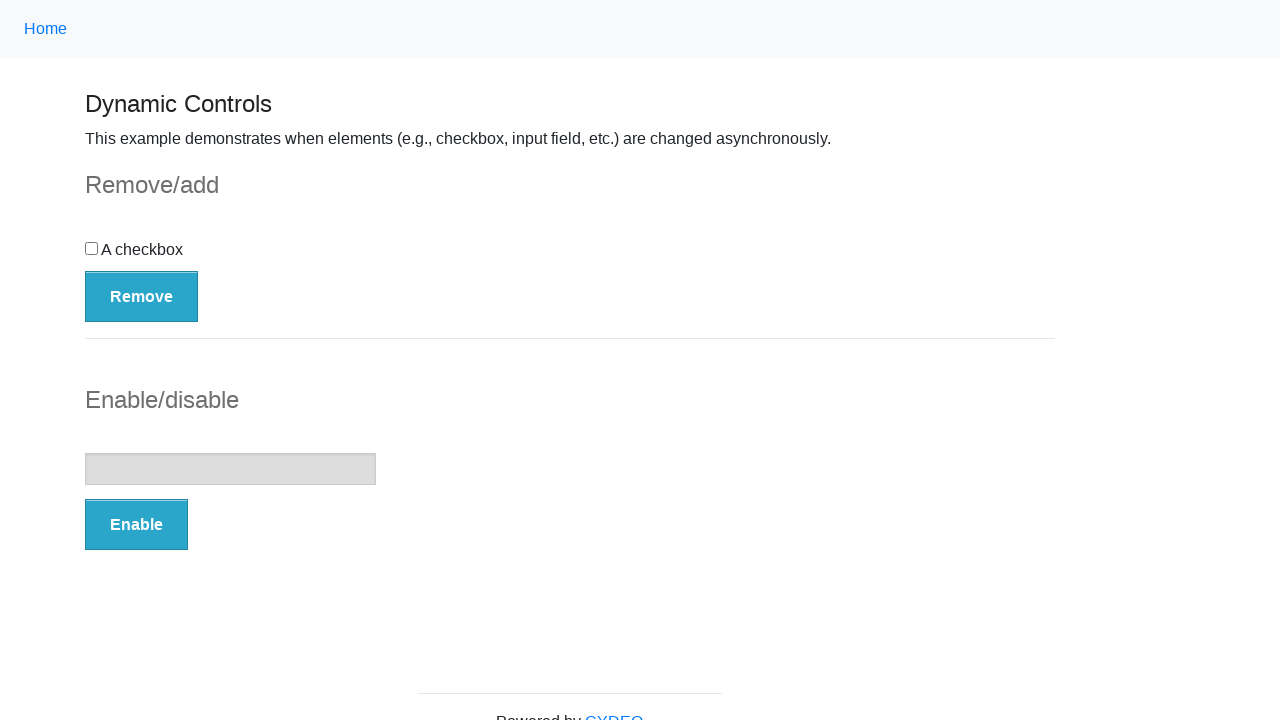

Clicked the Remove button at (142, 296) on button:has-text('Remove')
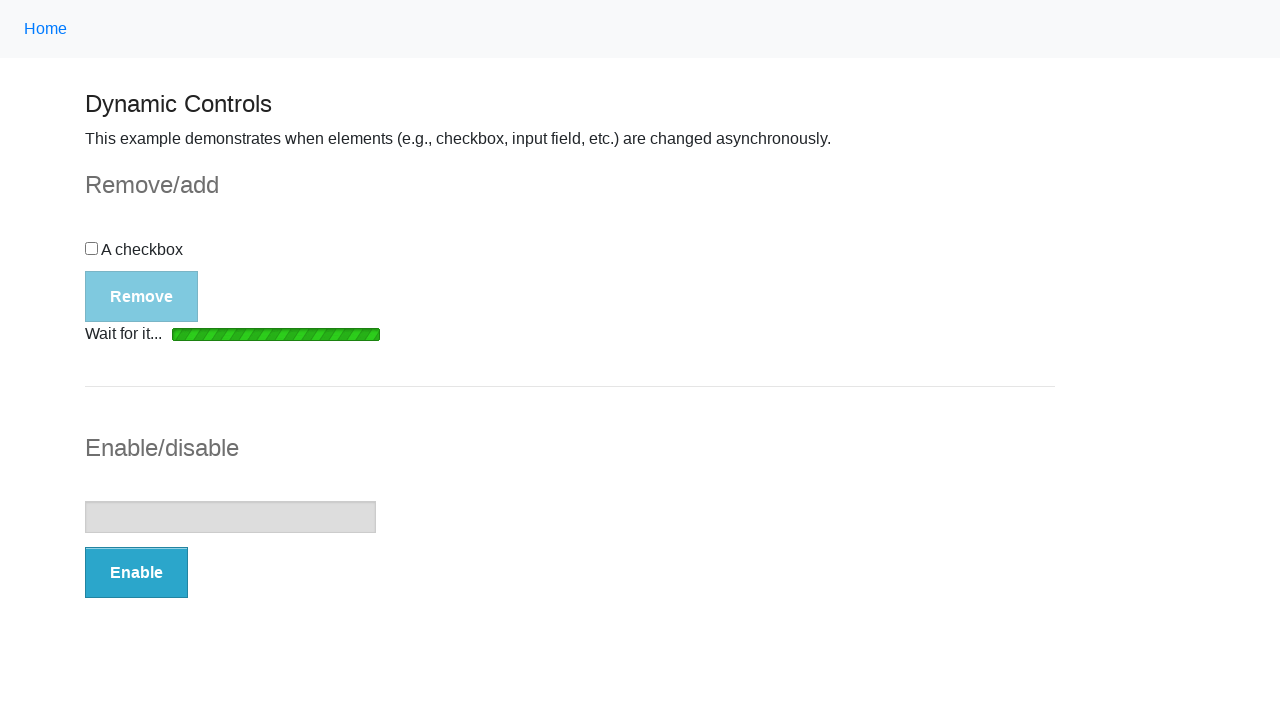

Waited for loading bar to disappear
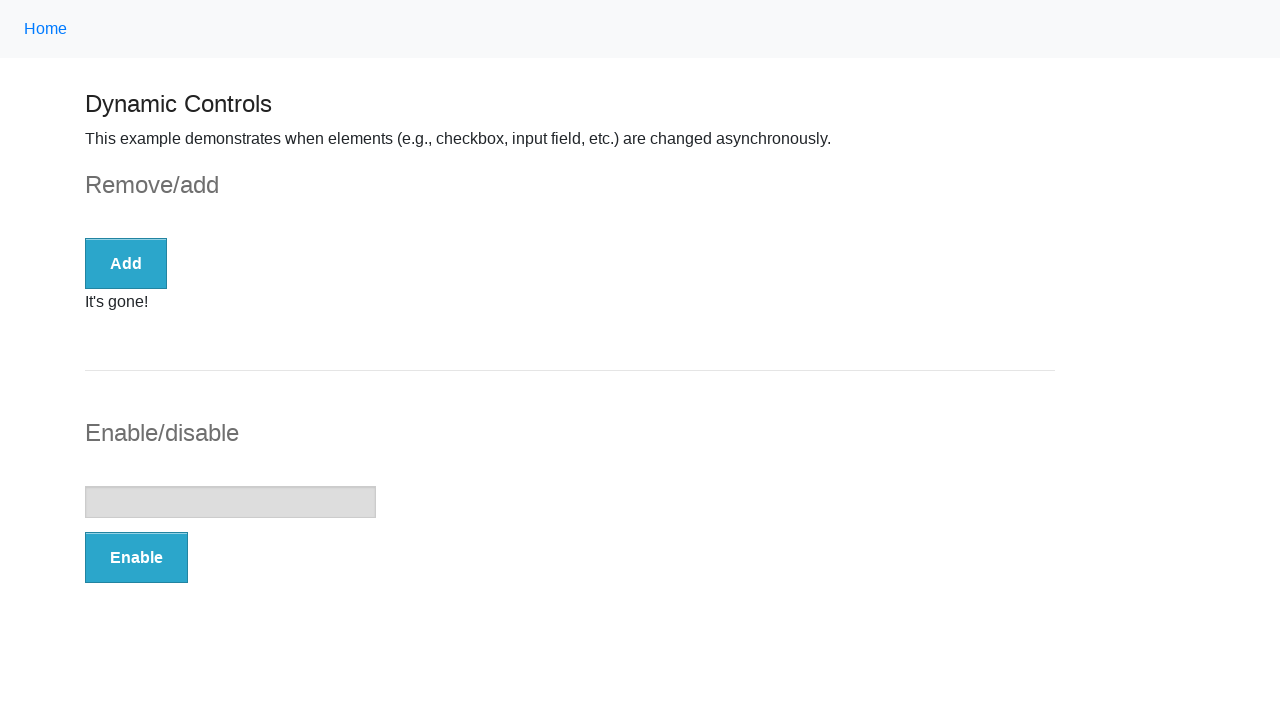

Verified checkbox is removed or hidden
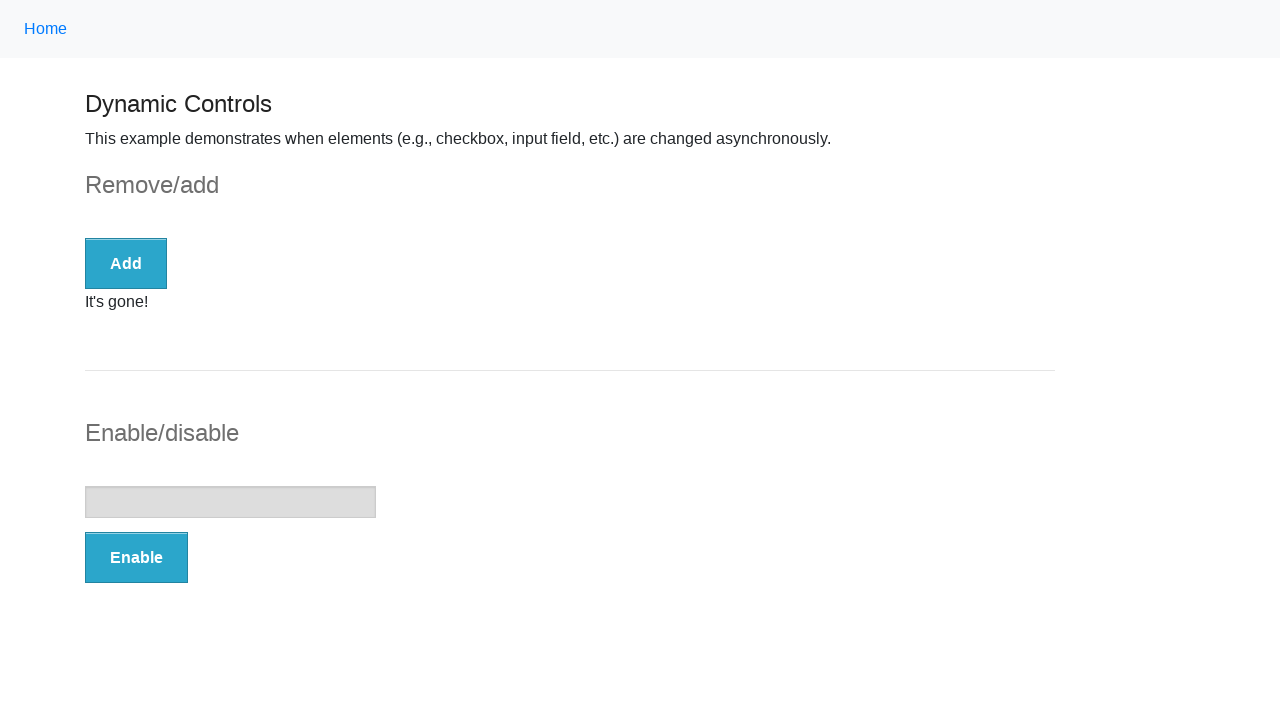

Waited for 'It's gone!' message to appear
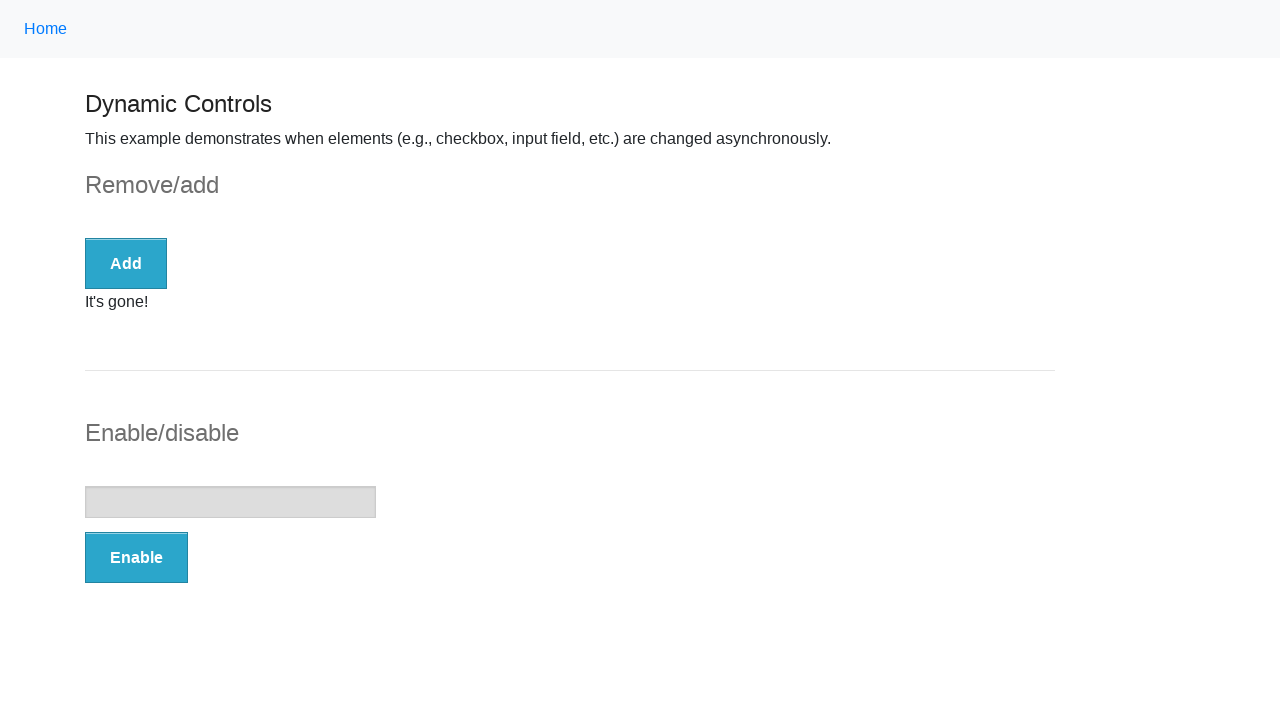

Verified 'It's gone!' message is visible
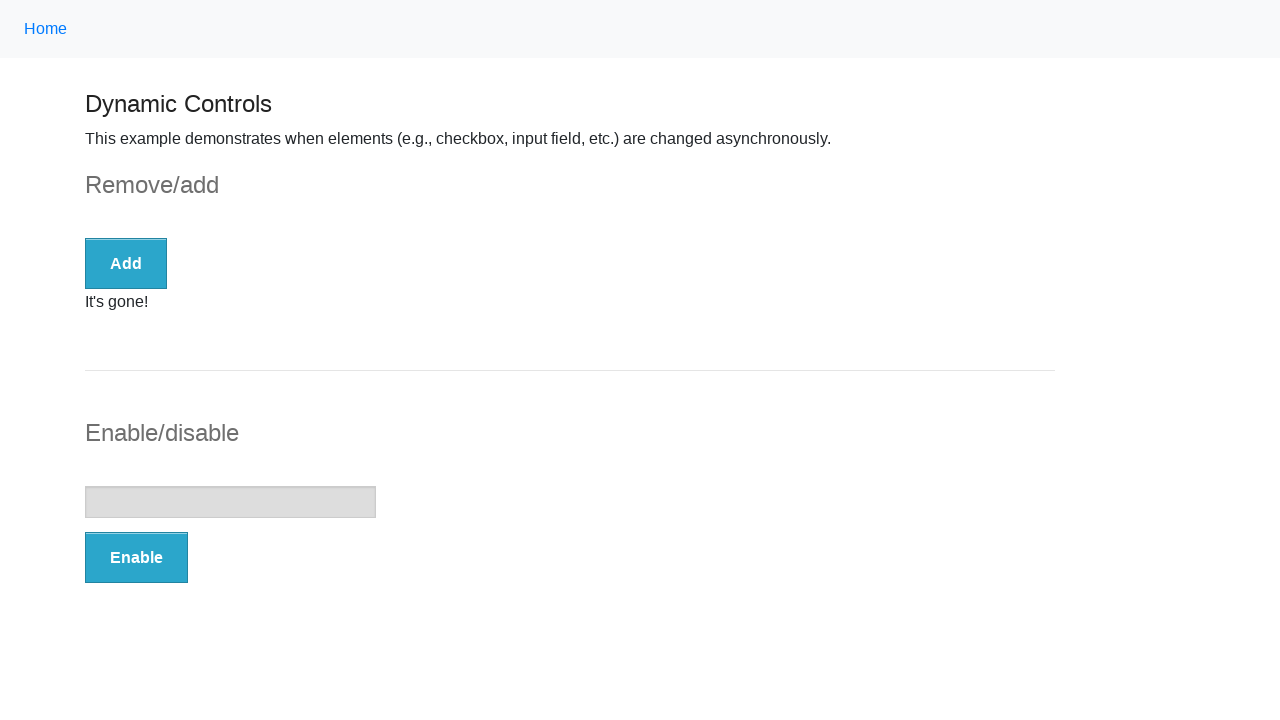

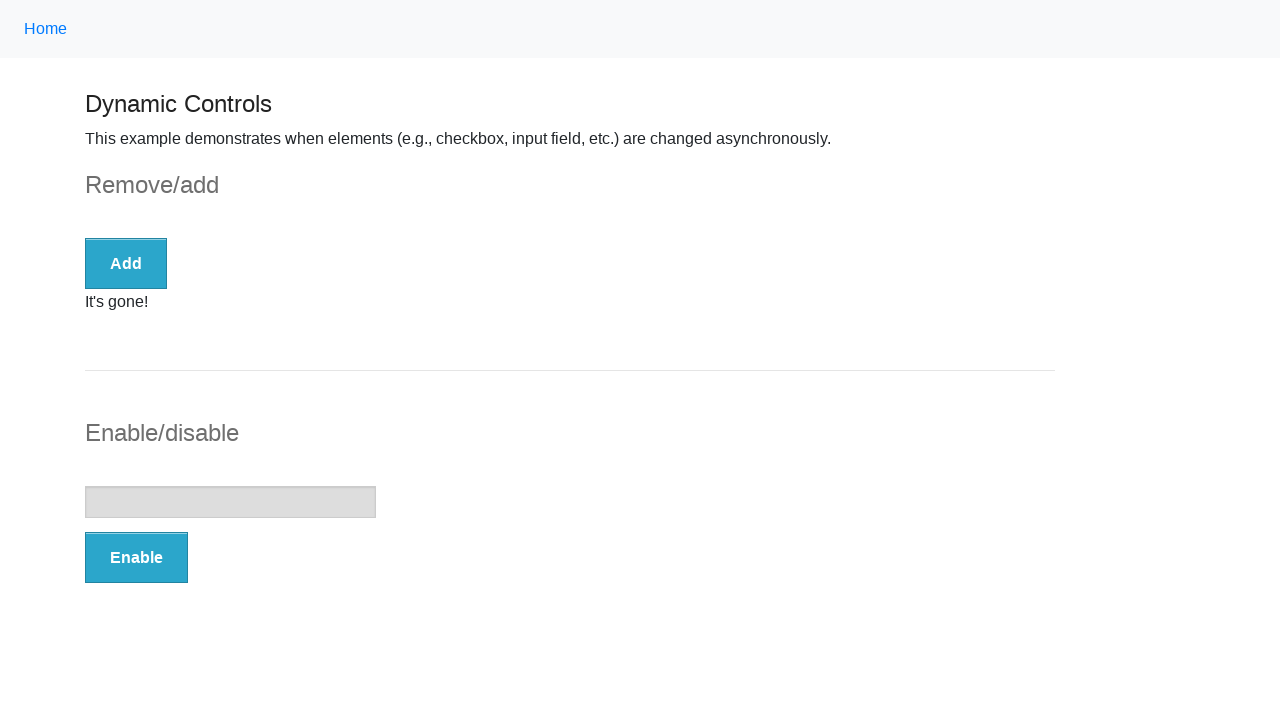